Tests handling of window/child browser pop-ups by clicking a button to open a new tab, switching to the child window to click an element, then switching back to the main window to click another element

Starting URL: https://skpatro.github.io/demo/links/

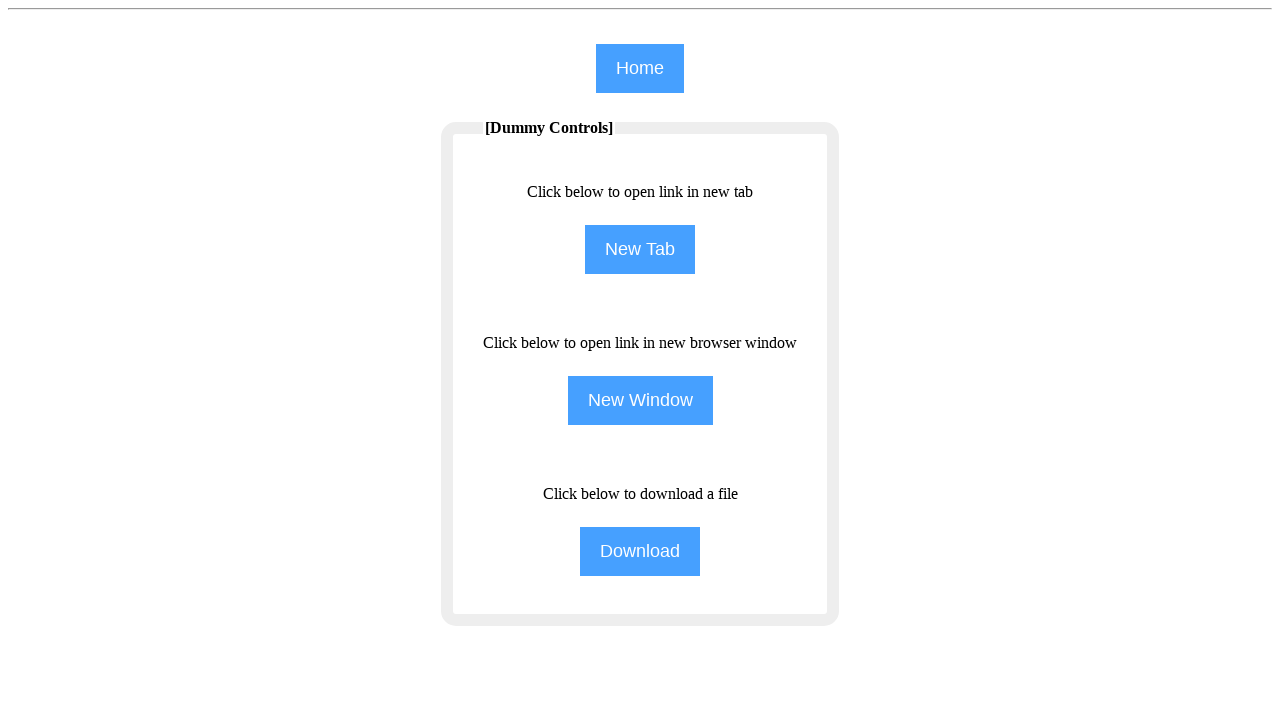

Clicked button to open new tab at (640, 250) on (//input[@class='btn'])[2]
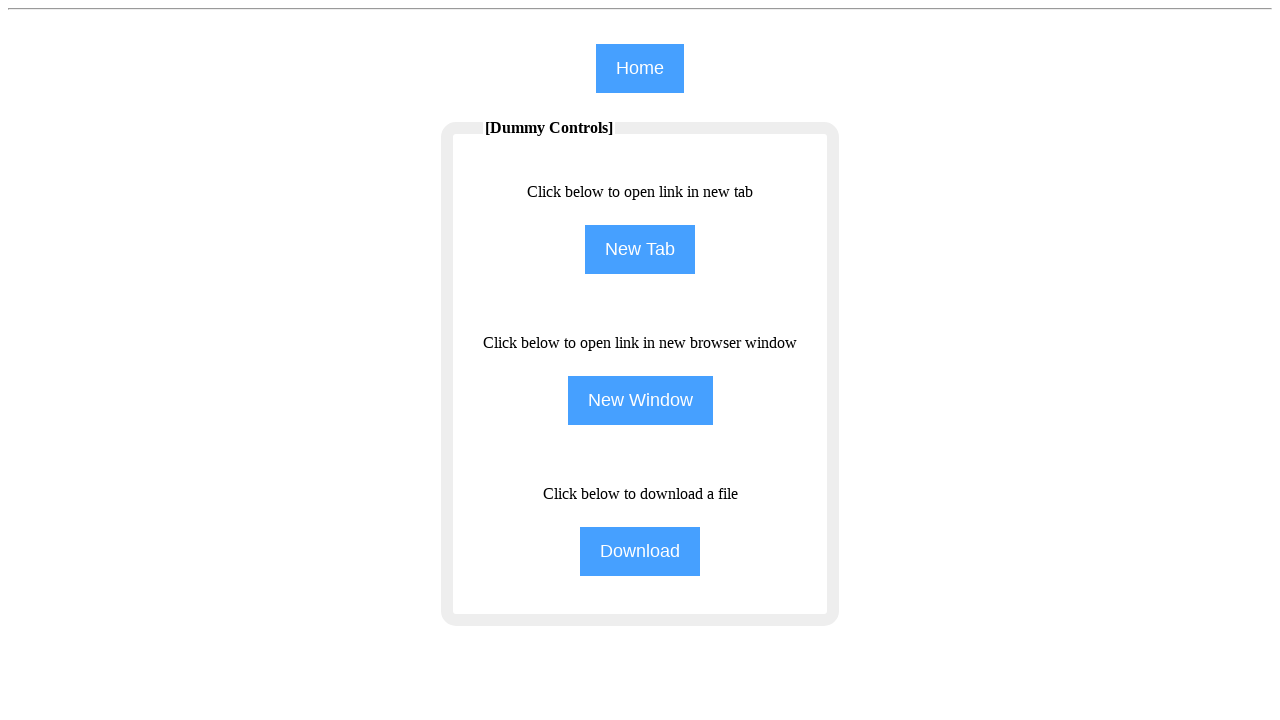

Clicked button again and waited for new page to open at (640, 250) on (//input[@class='btn'])[2]
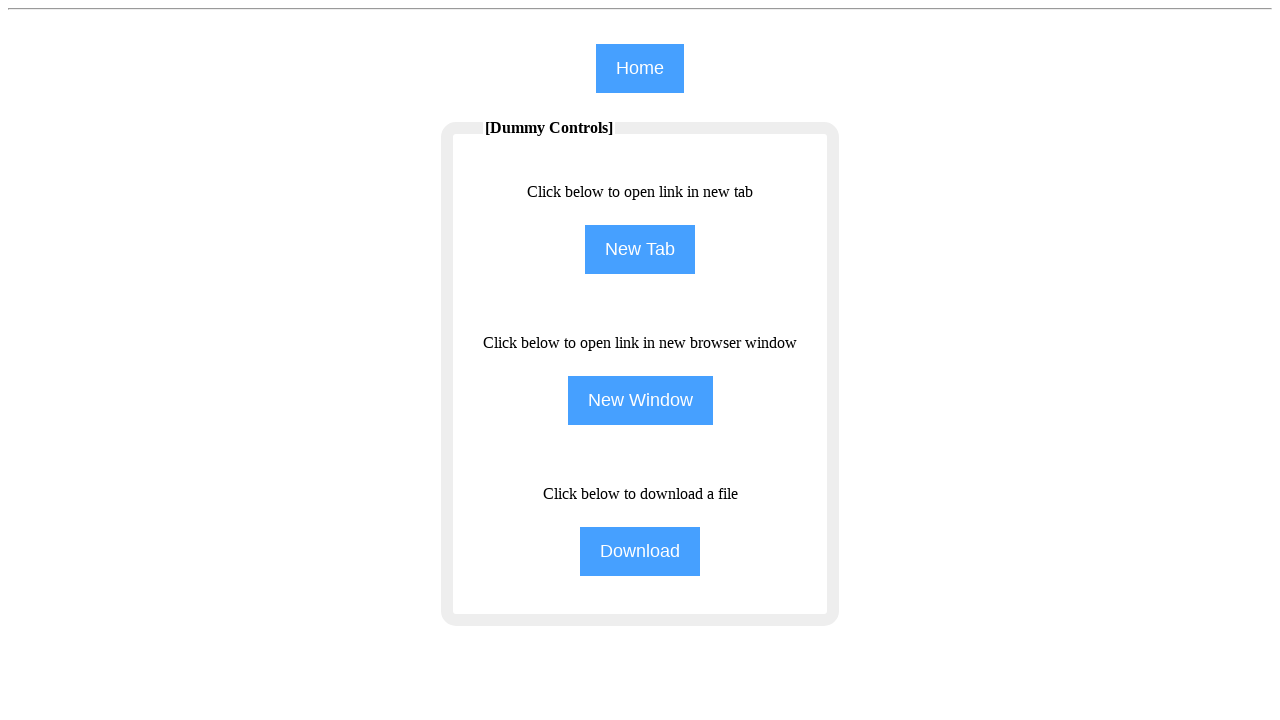

Captured child page reference
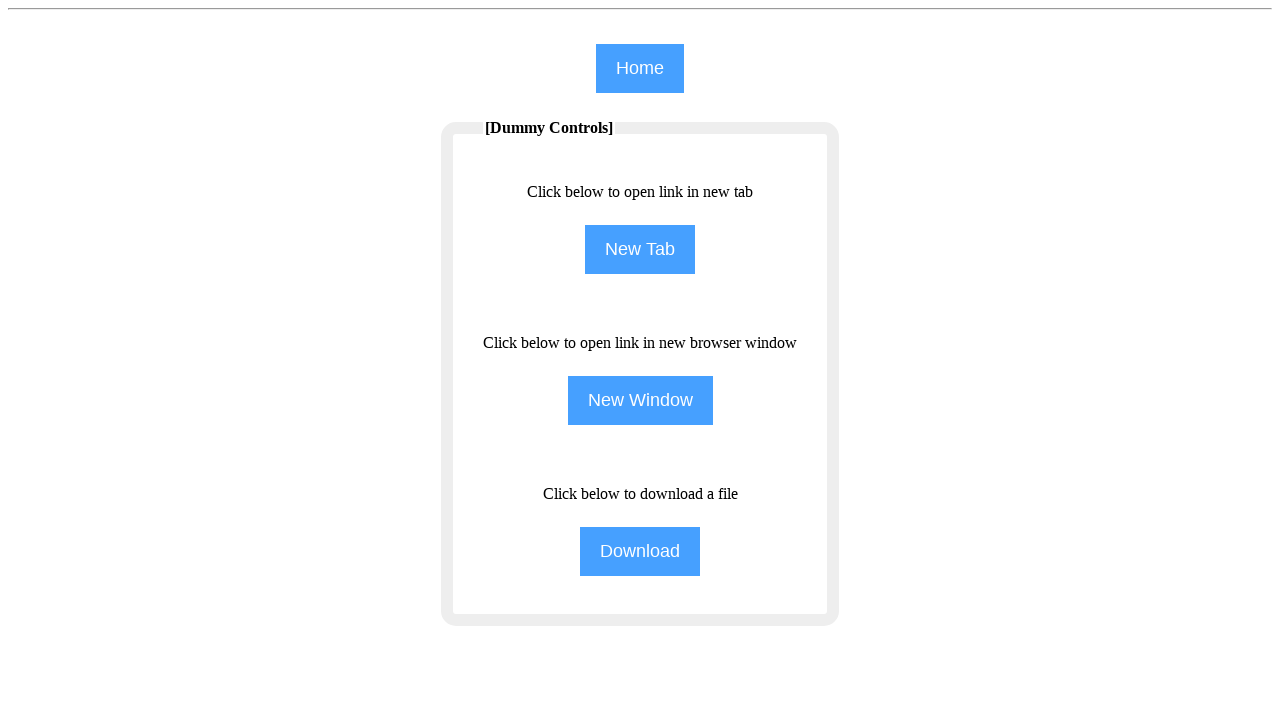

Child page finished loading
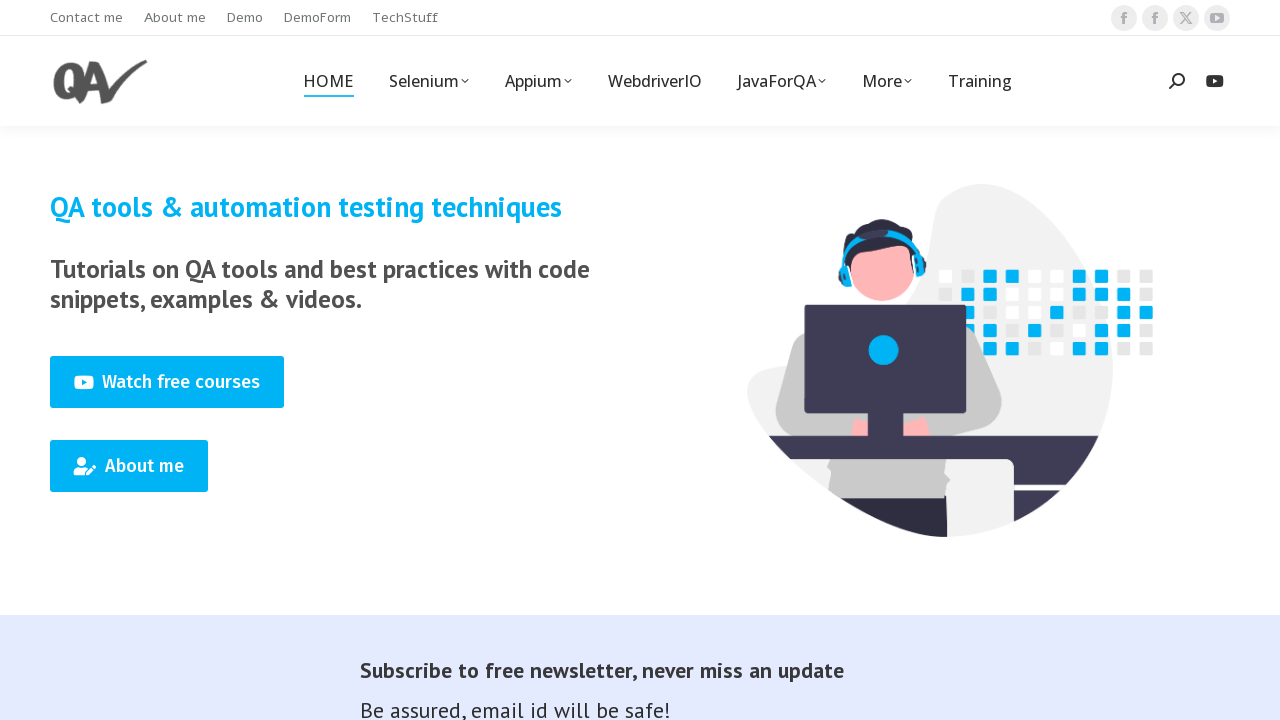

Clicked Training element in child page at (980, 81) on (//span[text()='Training'])[1]
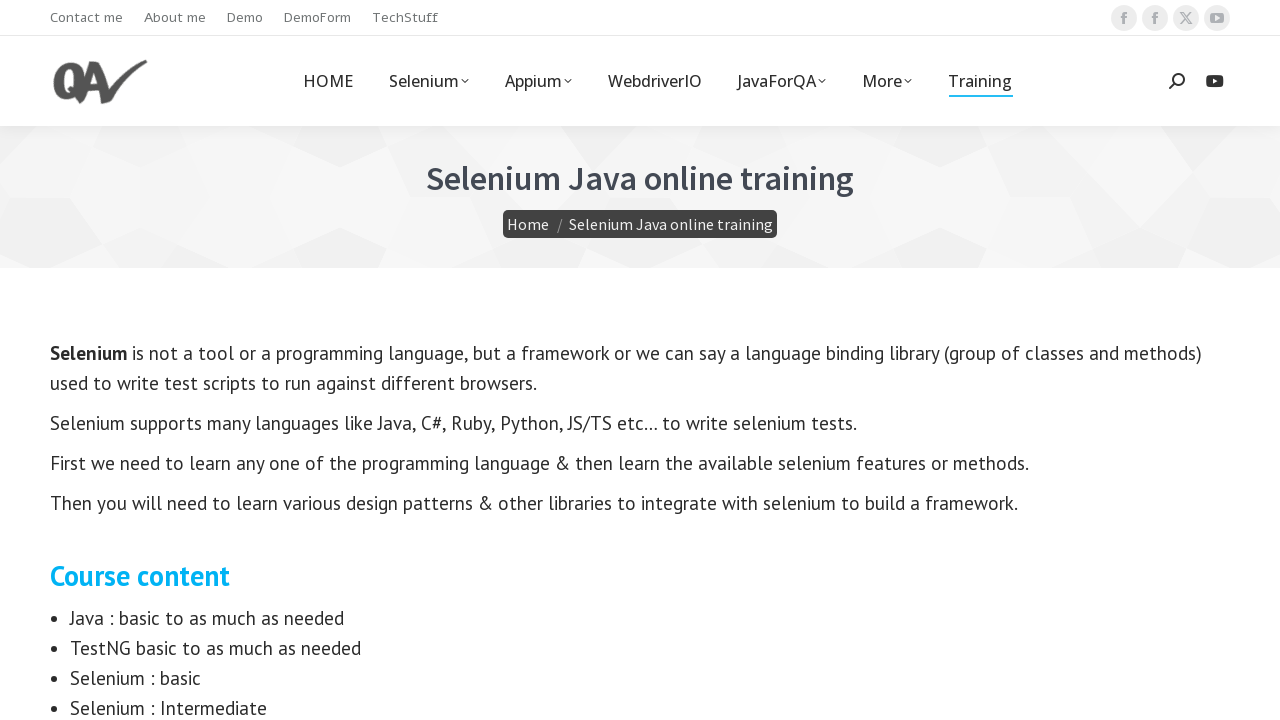

Switched back to main page and clicked New Window button at (640, 400) on xpath=//input[@name='NewWindow']
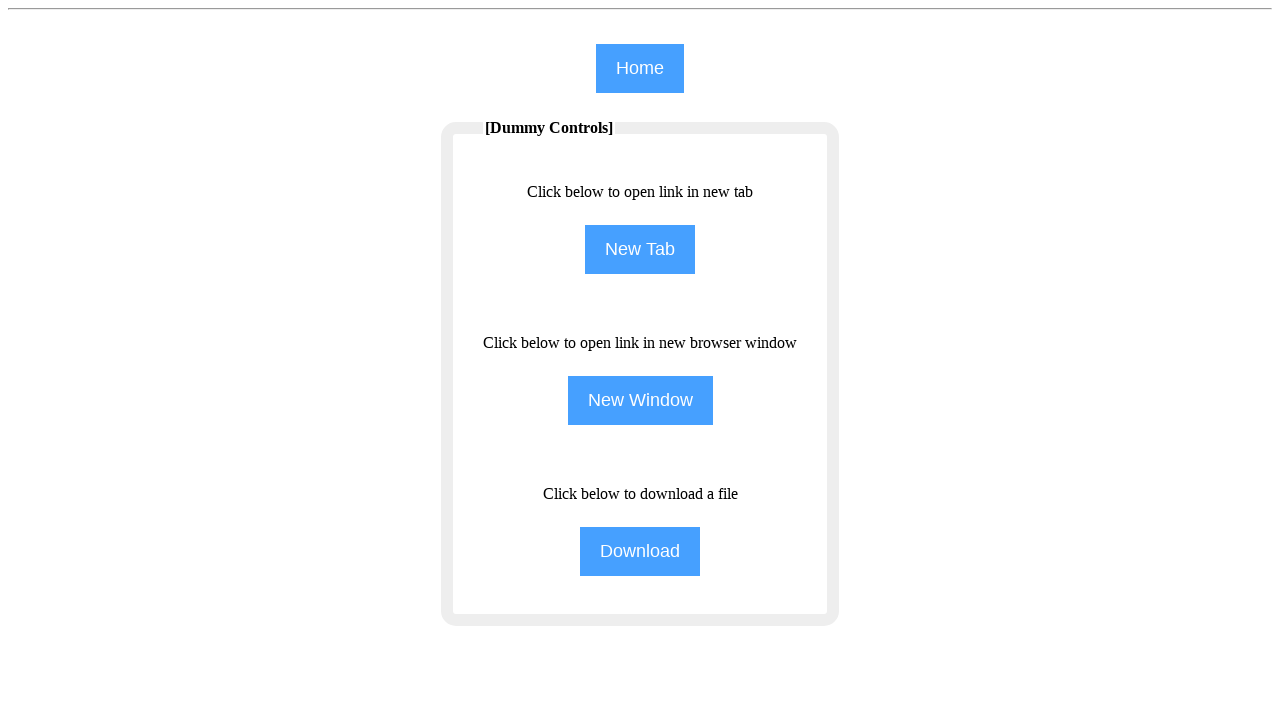

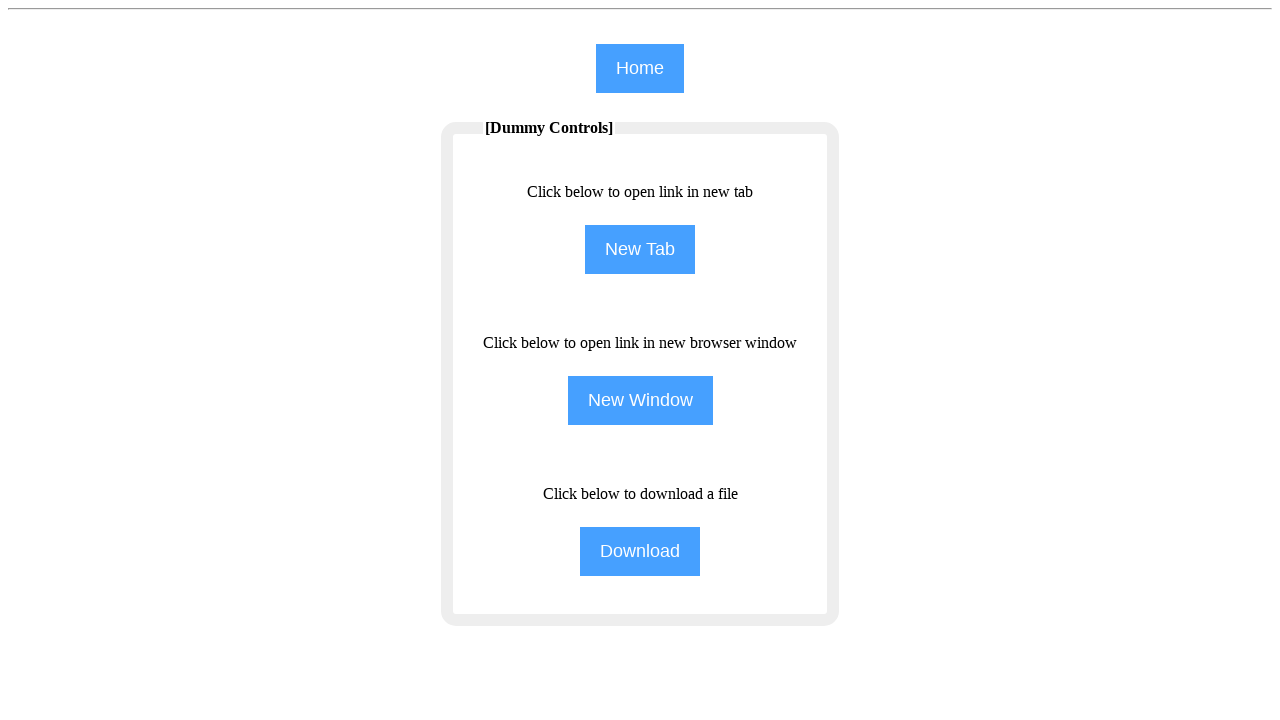